Tests alert handling functionality by clicking on OK & Cancel tab, triggering a confirm box alert, and accepting it

Starting URL: https://demo.automationtesting.in/Alerts.html

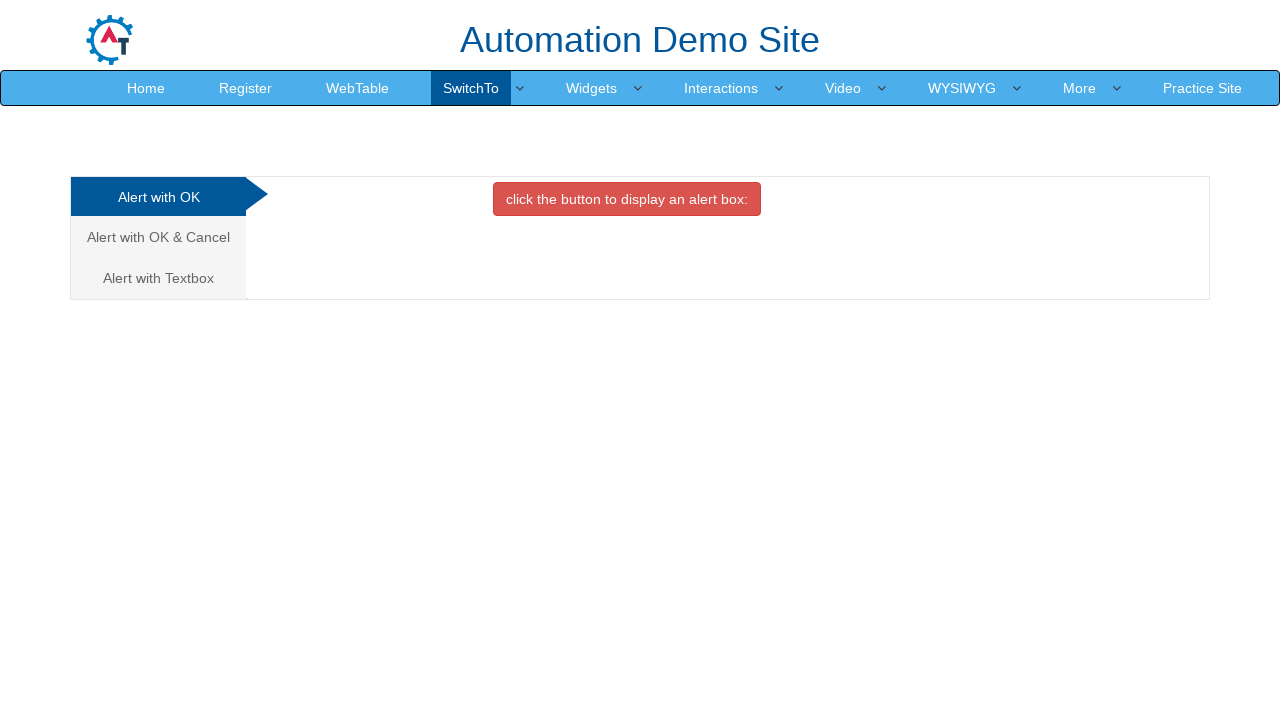

Clicked on 'OK & Cancel' tab at (158, 237) on xpath=//a[contains(text(),'OK & Cancel')]
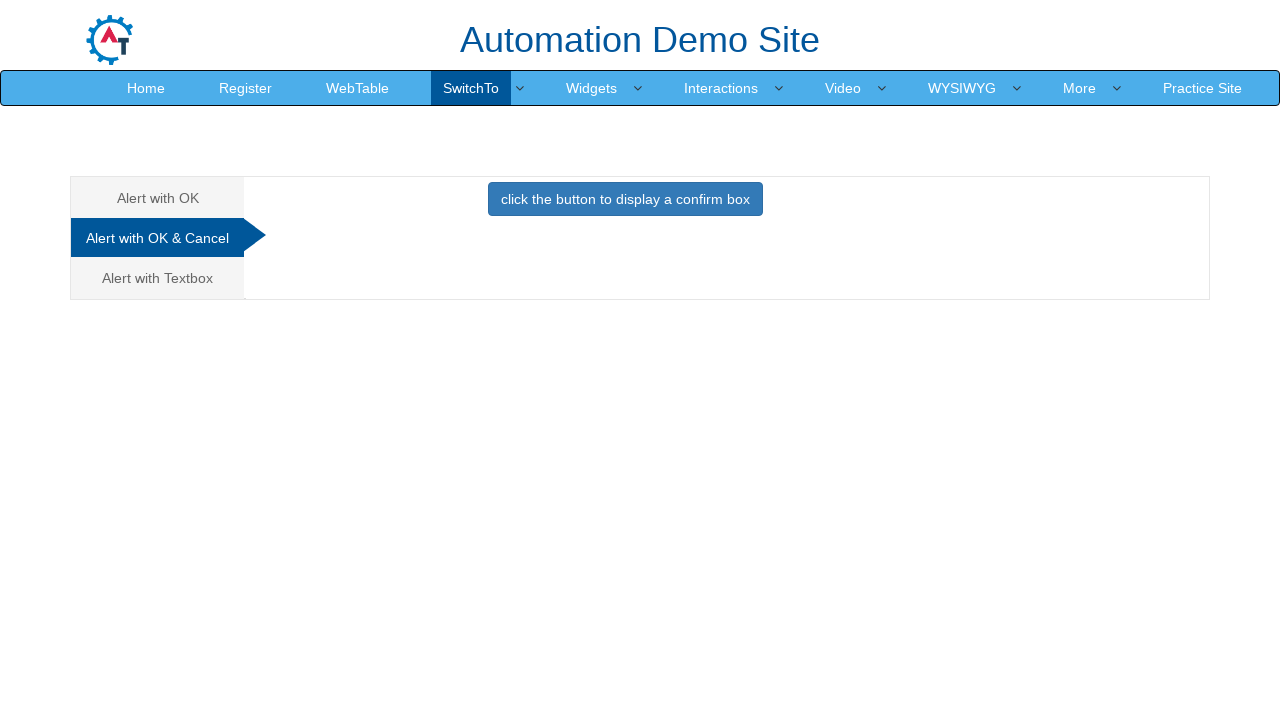

Clicked button to trigger confirm box alert at (625, 199) on xpath=//button[contains(text(),'confirm box')]
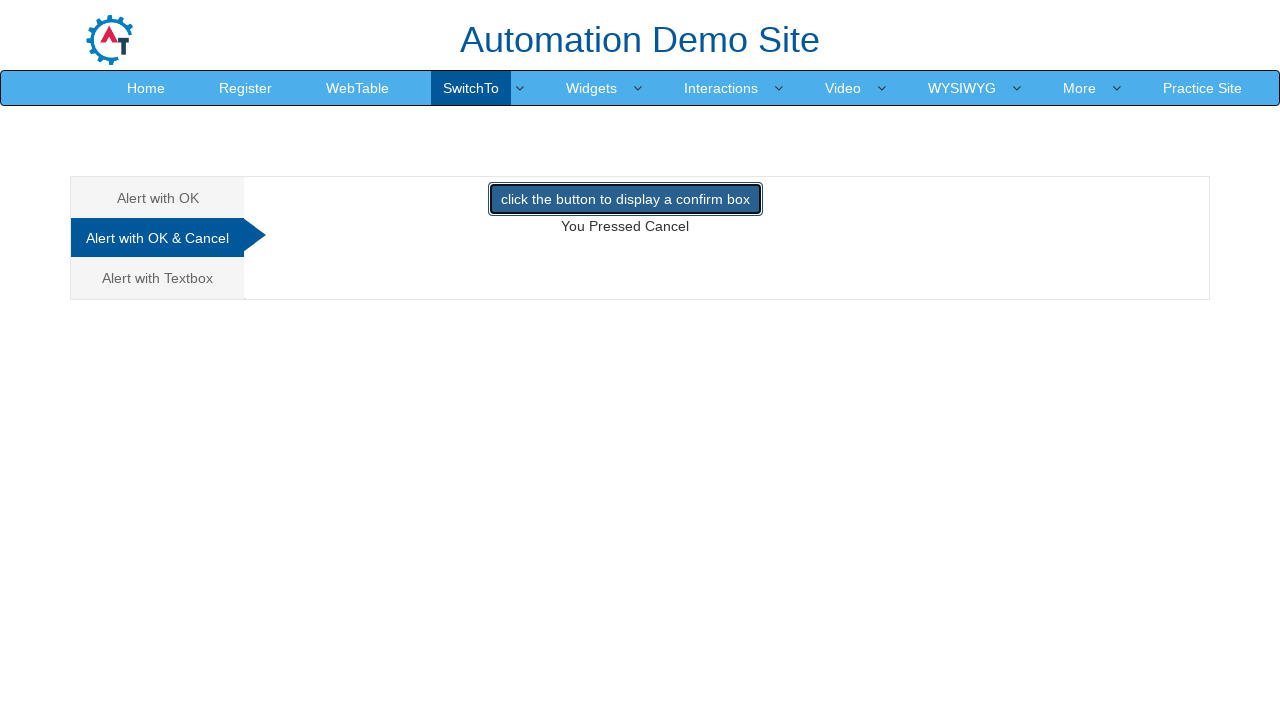

Set up dialog handler to accept alerts
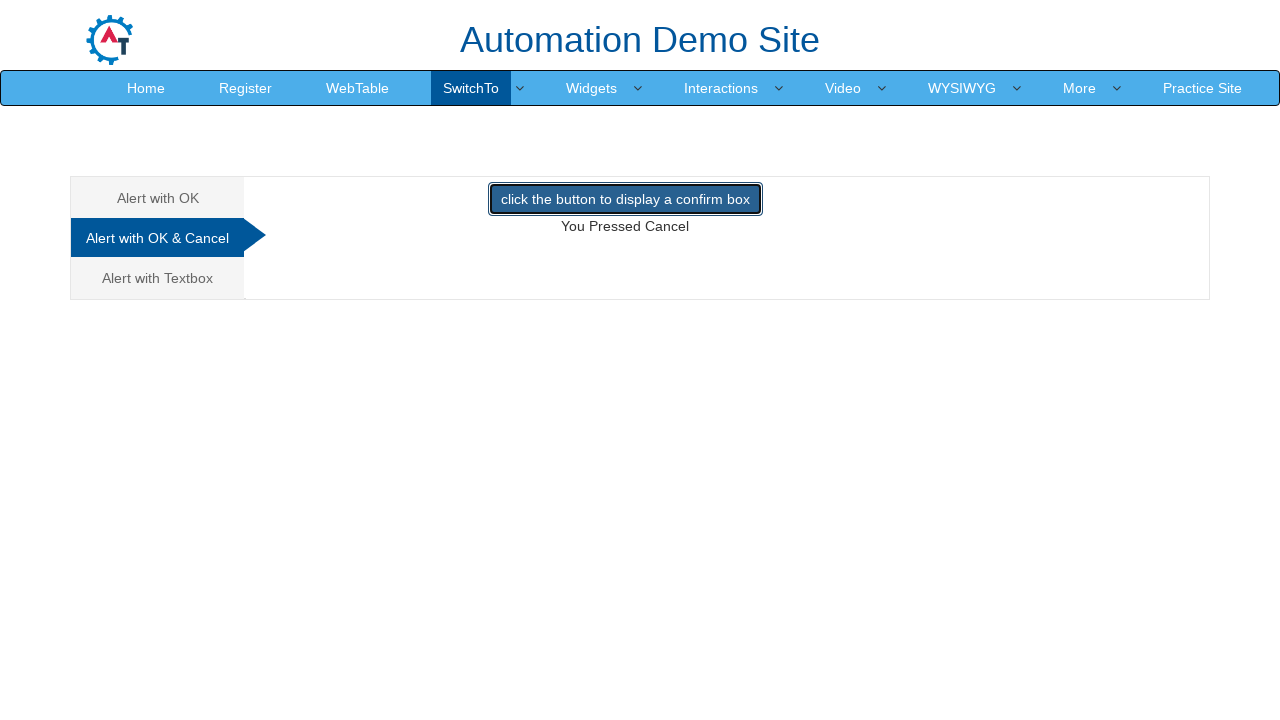

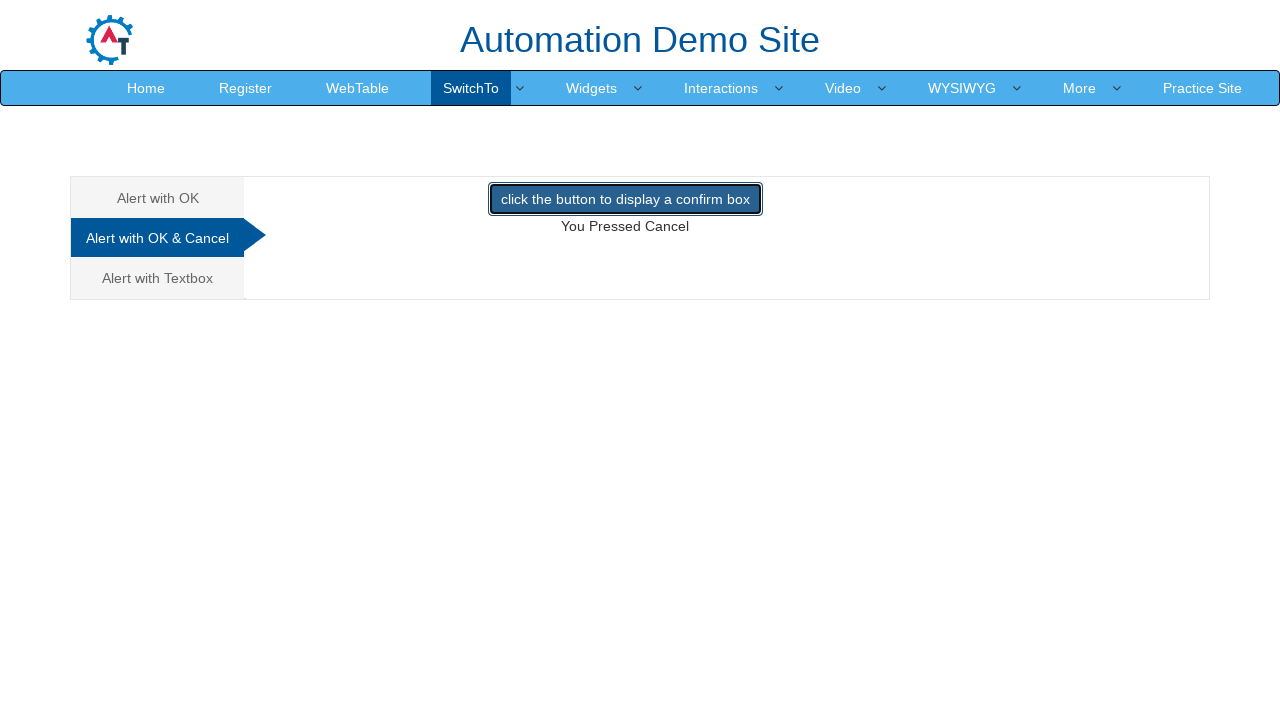